Tests the Ukrainian National Library catalog search functionality by selecting "Year of publication" from a dropdown, entering a year, and submitting the search form to view results.

Starting URL: http://www.irbis-nbuv.gov.ua/cgi-bin/irbis_nbuv/cgiirbis_64.exe?C21COM=F&I21DBN=EC&P21DBN=EC&S21CNR=20&Z21ID=

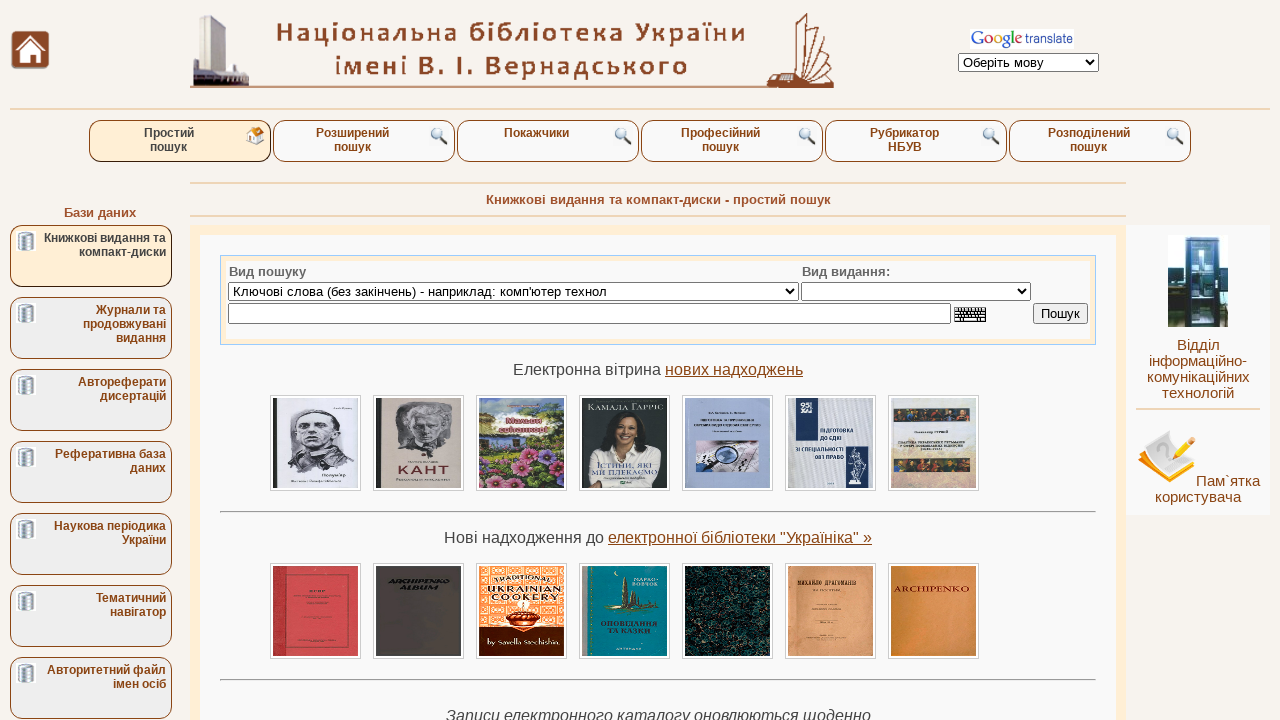

Waited for page to load (networkidle)
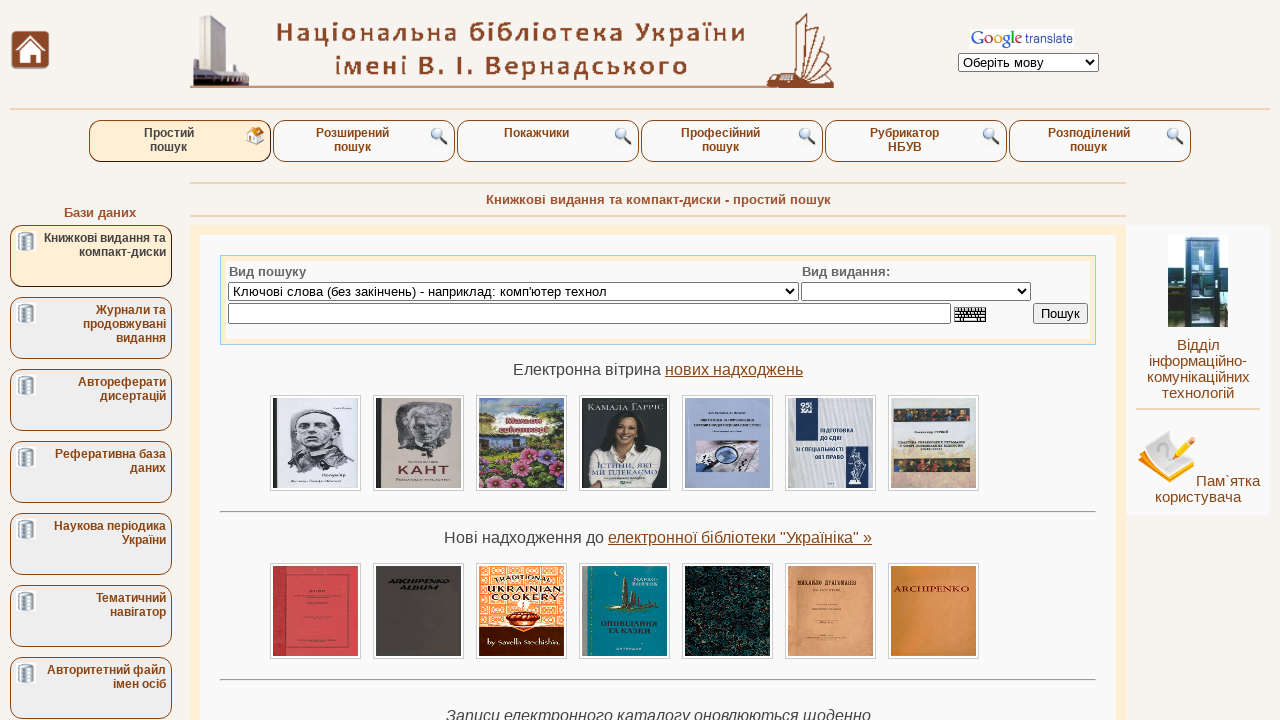

Selected 'Year of publication' (G=) from search type dropdown on select[name='S21P03']
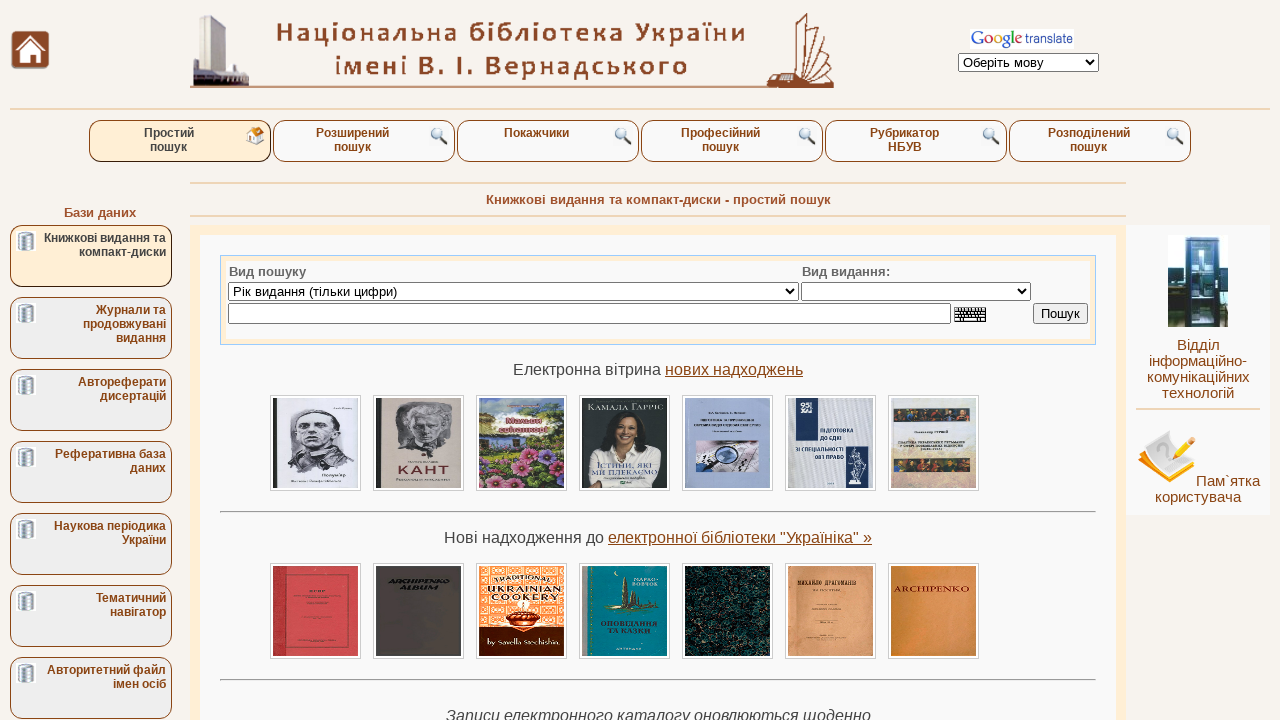

Filled search field with year '2023' on input[name='S21STR']
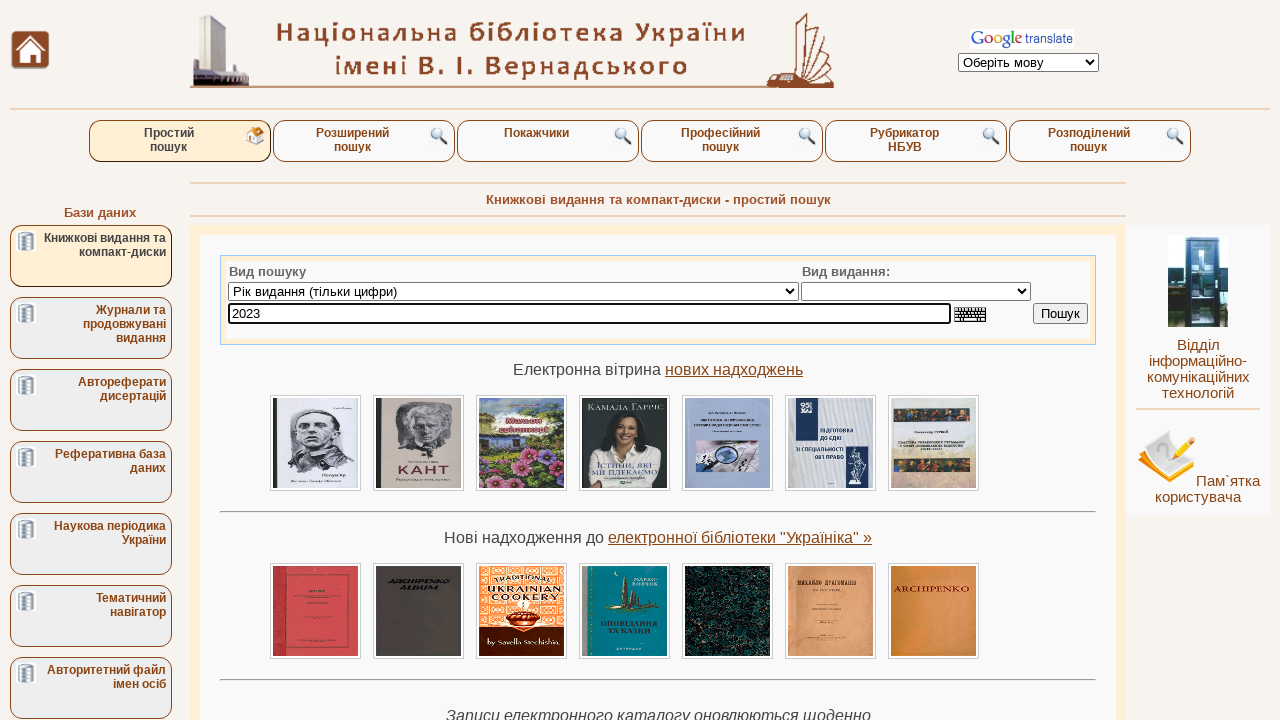

Clicked search button to submit the form at (1060, 314) on input[name='C21COM1']
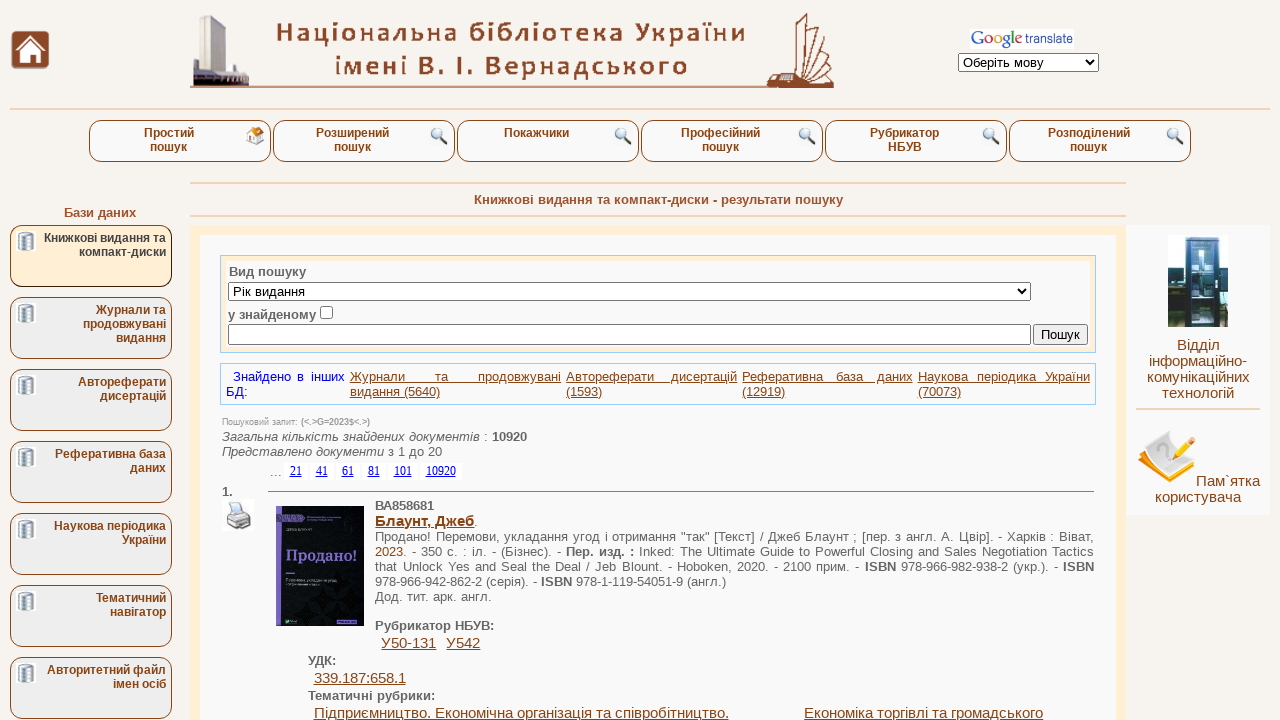

Search results loaded successfully
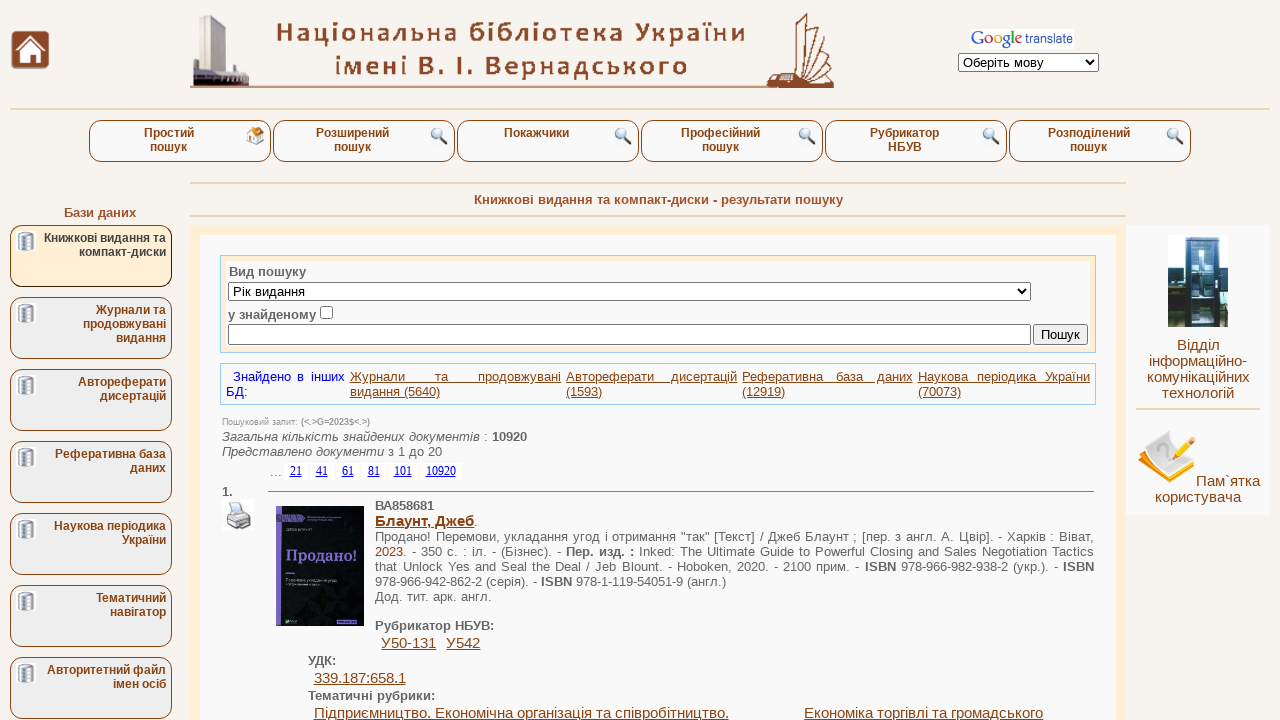

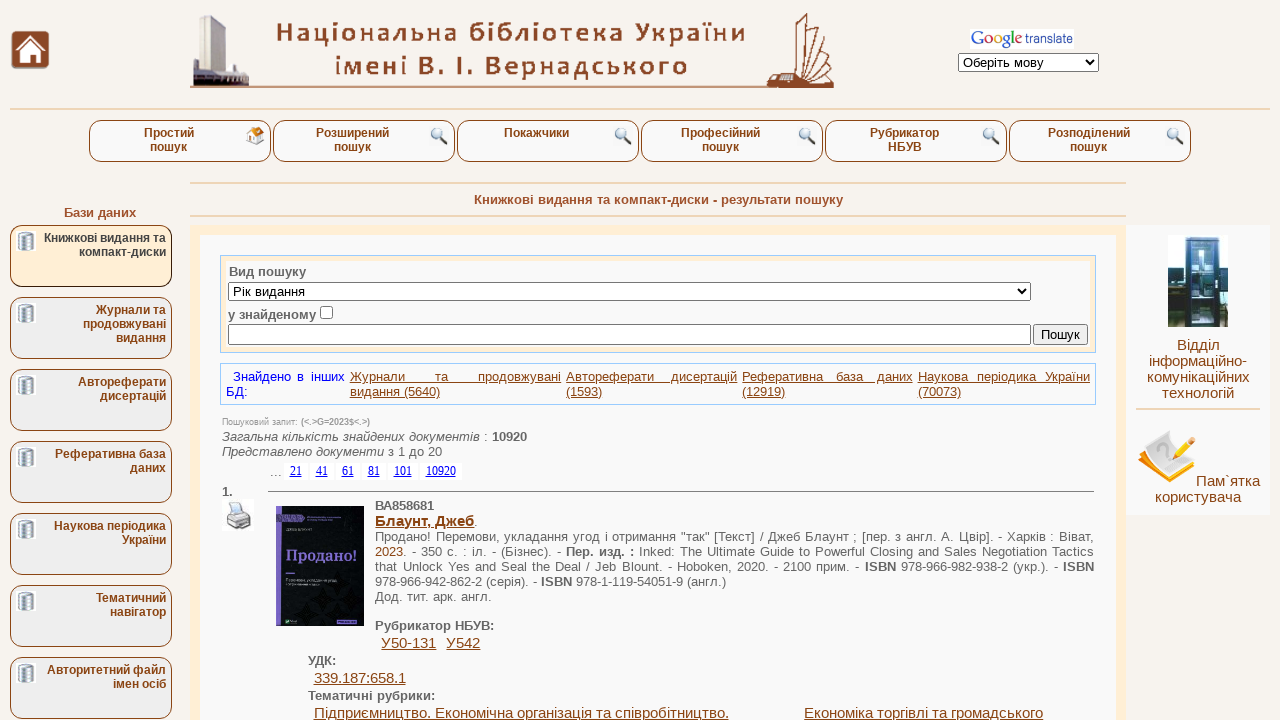